Tests navigation from TestLink homepage to their GitHub repository by clicking the GitHub link and verifying the repository page loads with correct owner and repository name.

Starting URL: https://testlink.org/

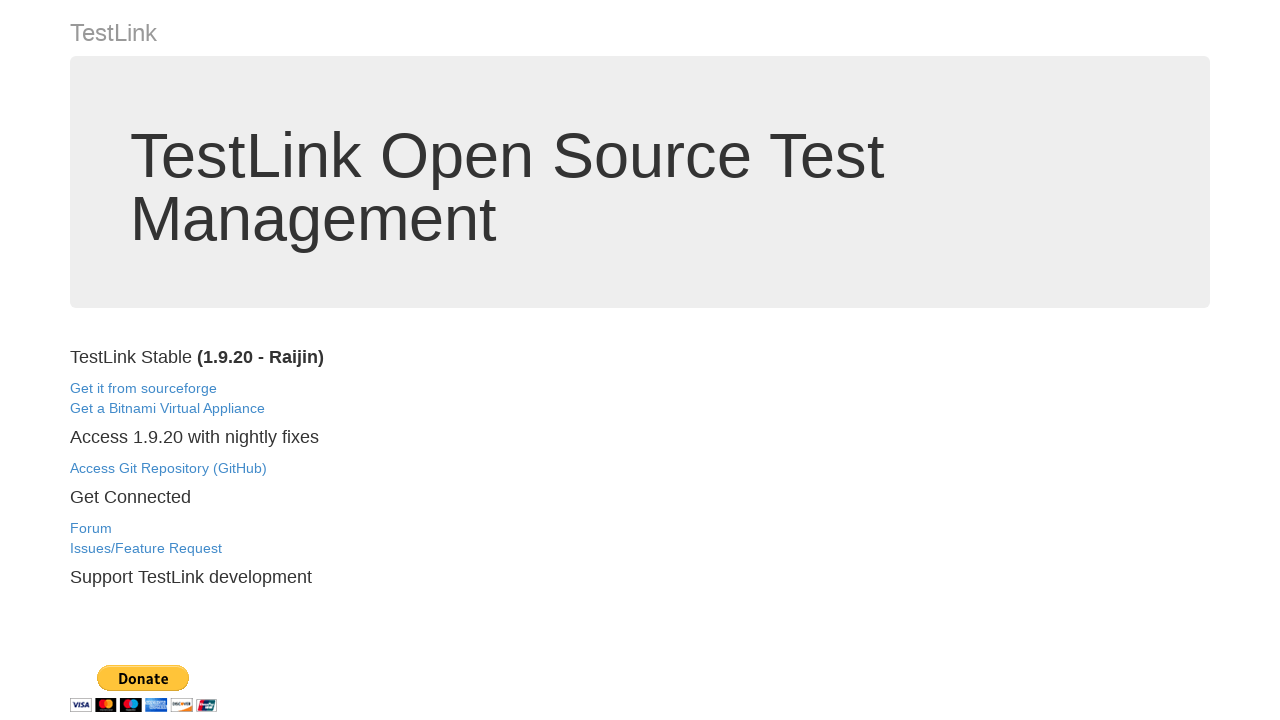

Waited for TestLink header to load
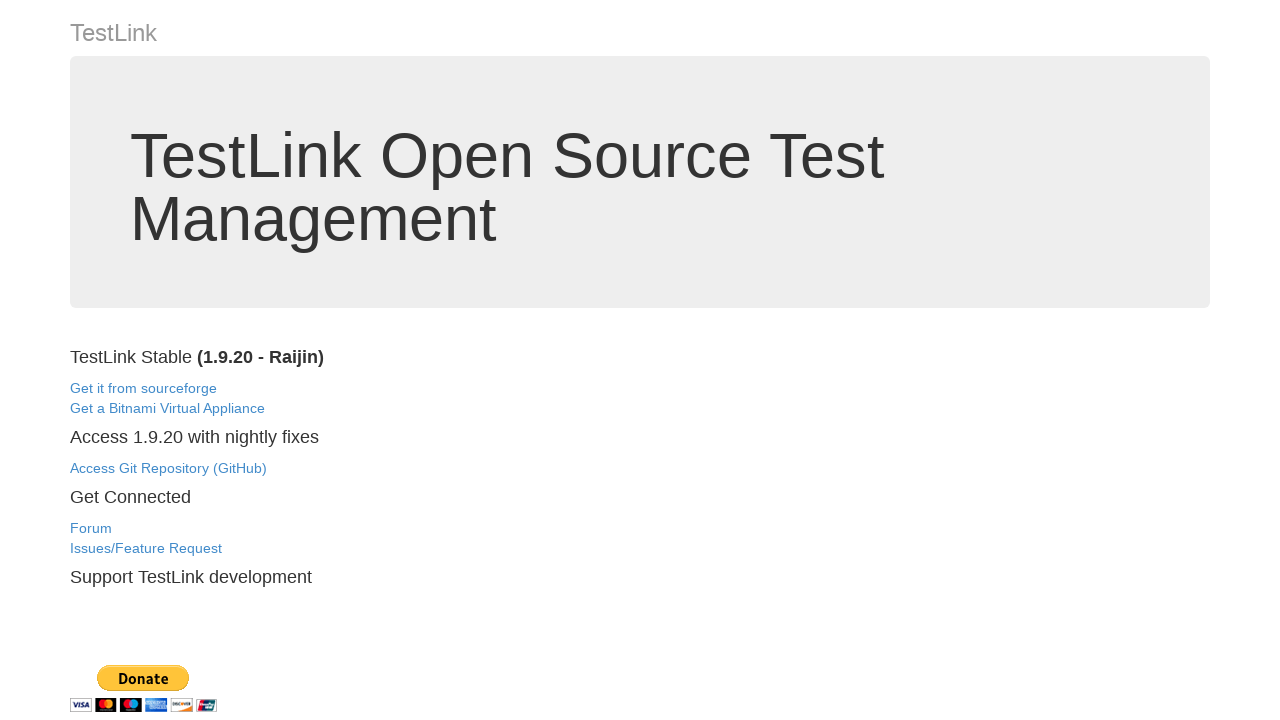

Located header element
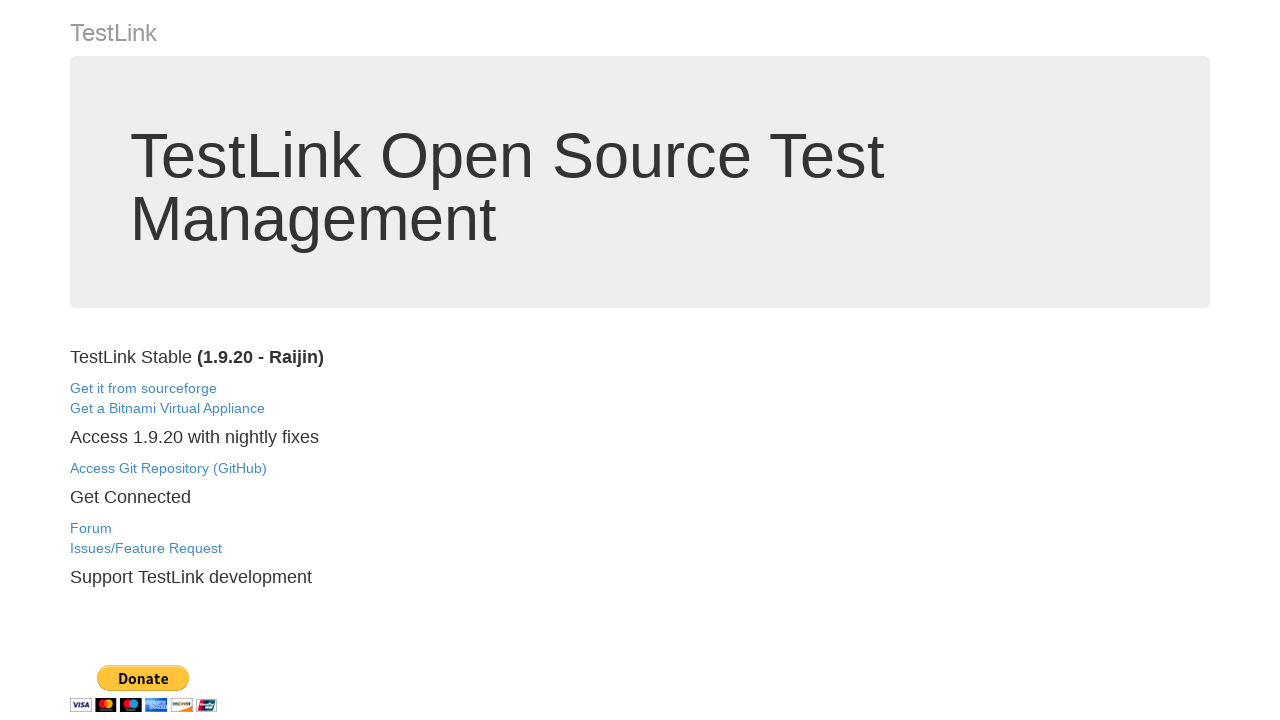

Verified header text is 'TestLink'
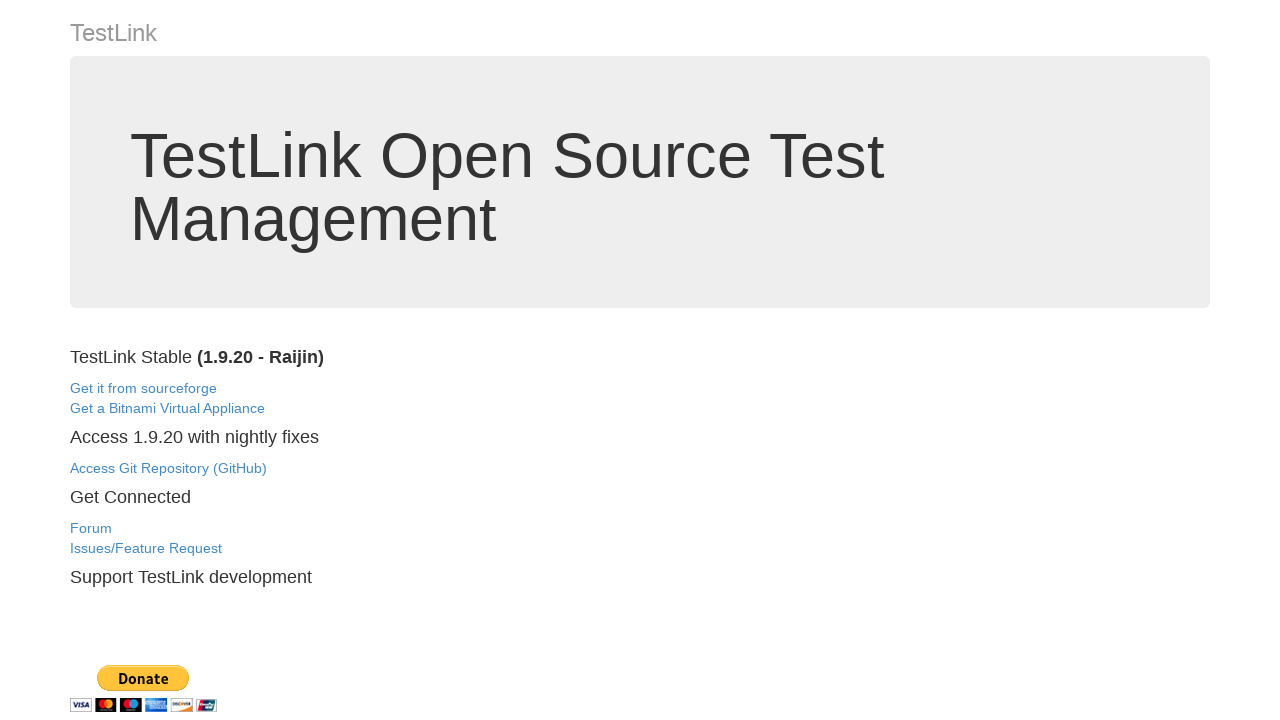

Clicked on 'Access Git Repository (GitHub)' link at (168, 468) on .col-lg-6 >> text=Access Git Repository (GitHub)
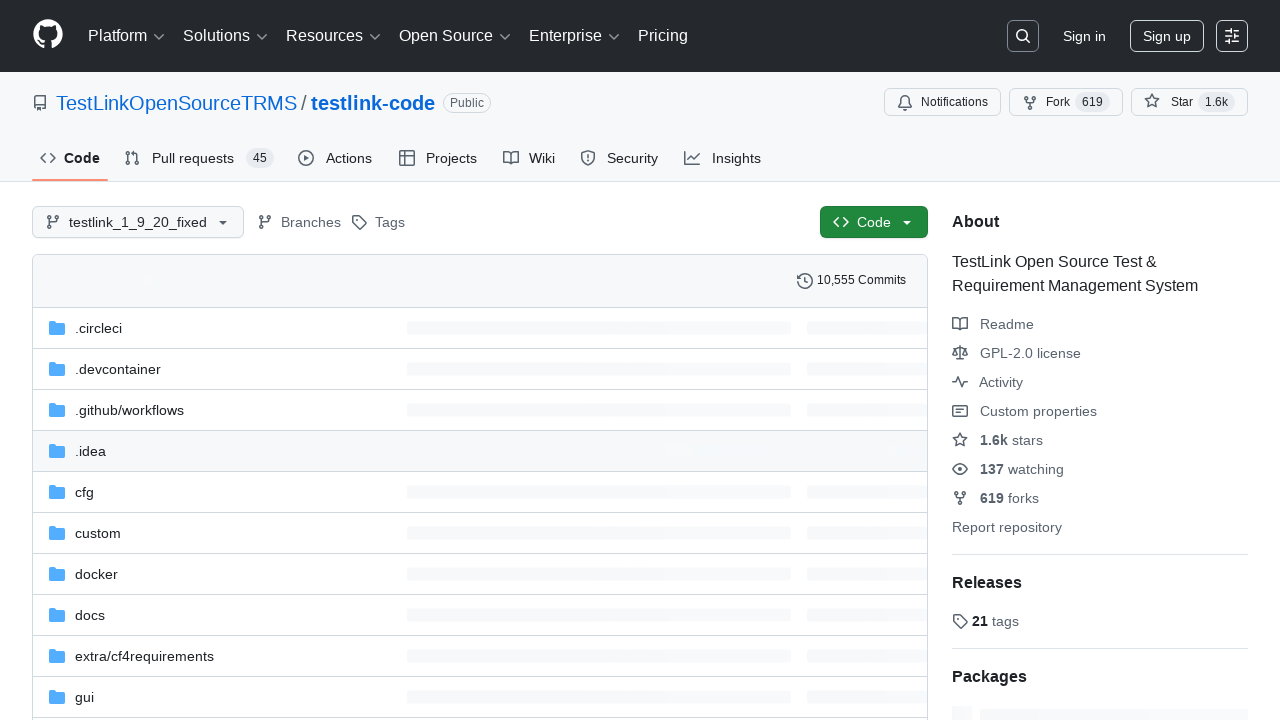

Waited for GitHub repository container header to load
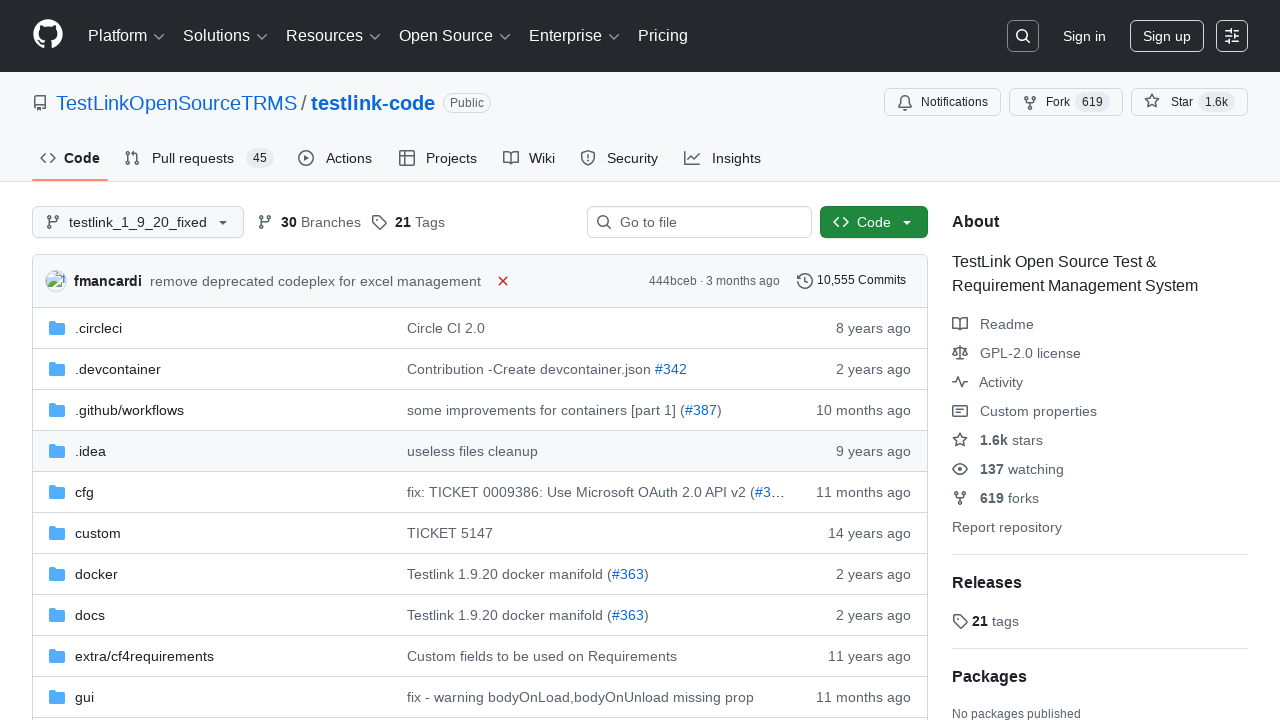

Located repository owner link
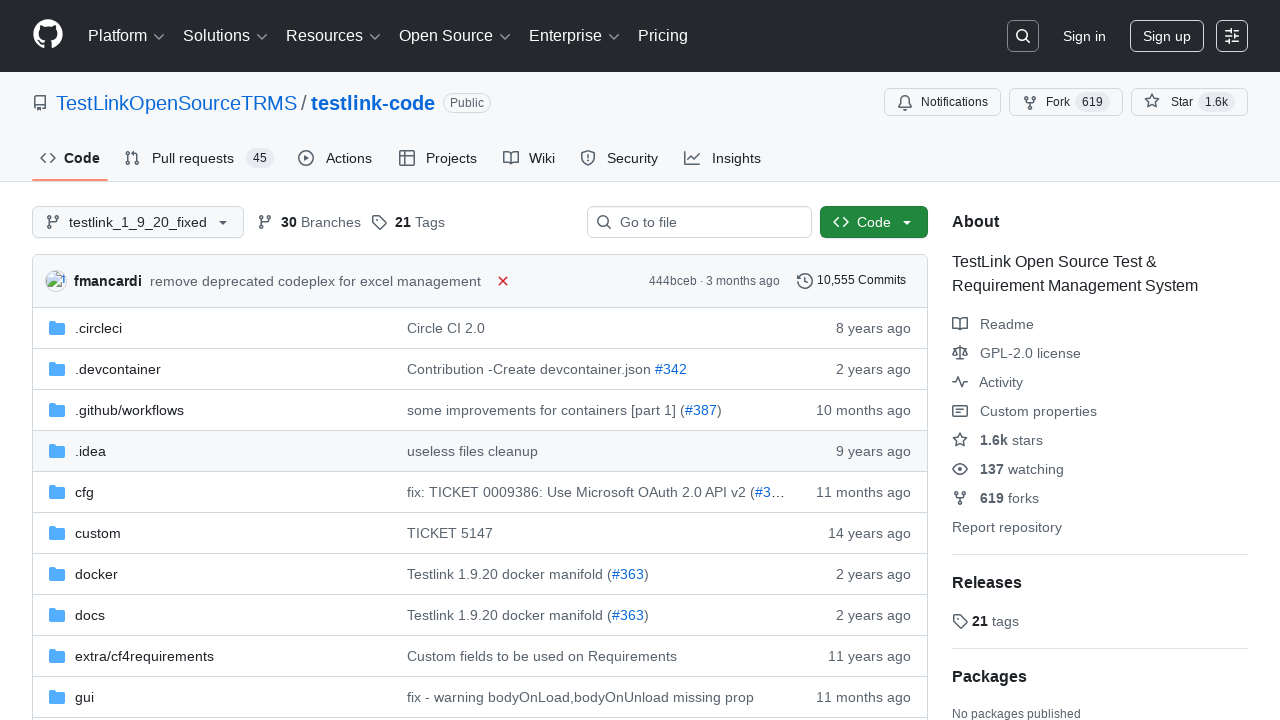

Verified repository owner name is 'TestLinkOpenSourceTRMS'
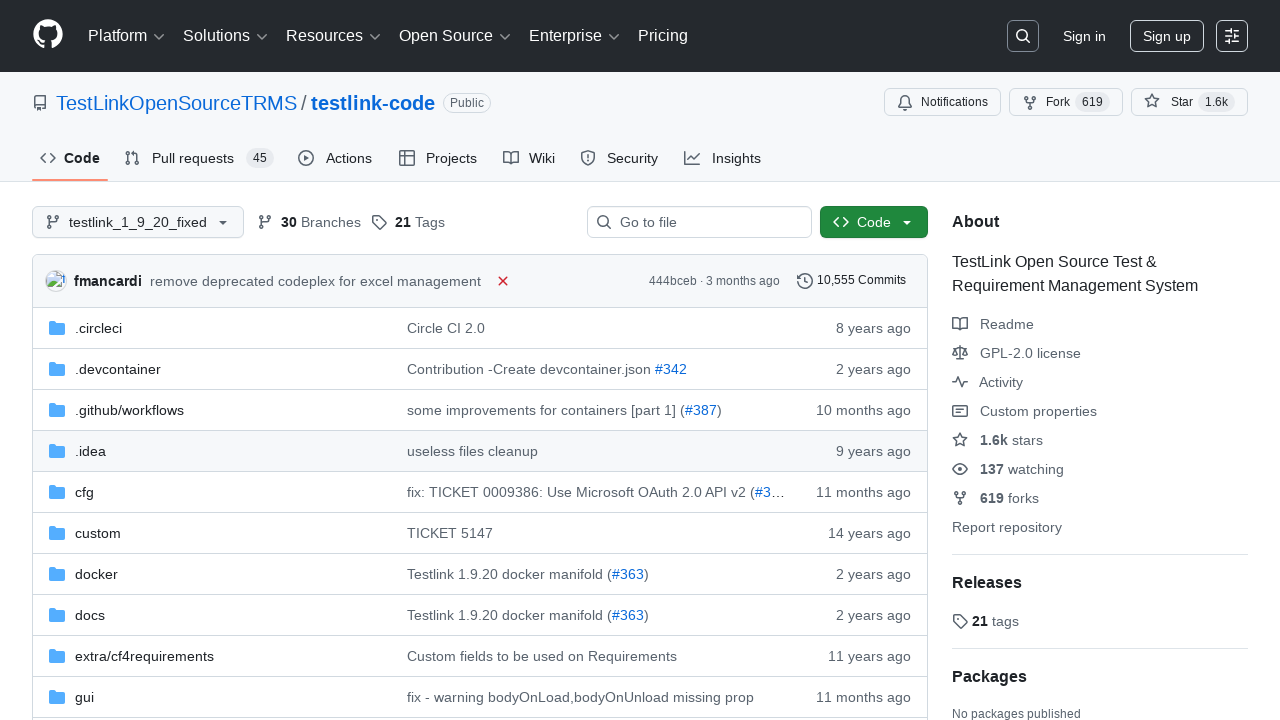

Located repository name link
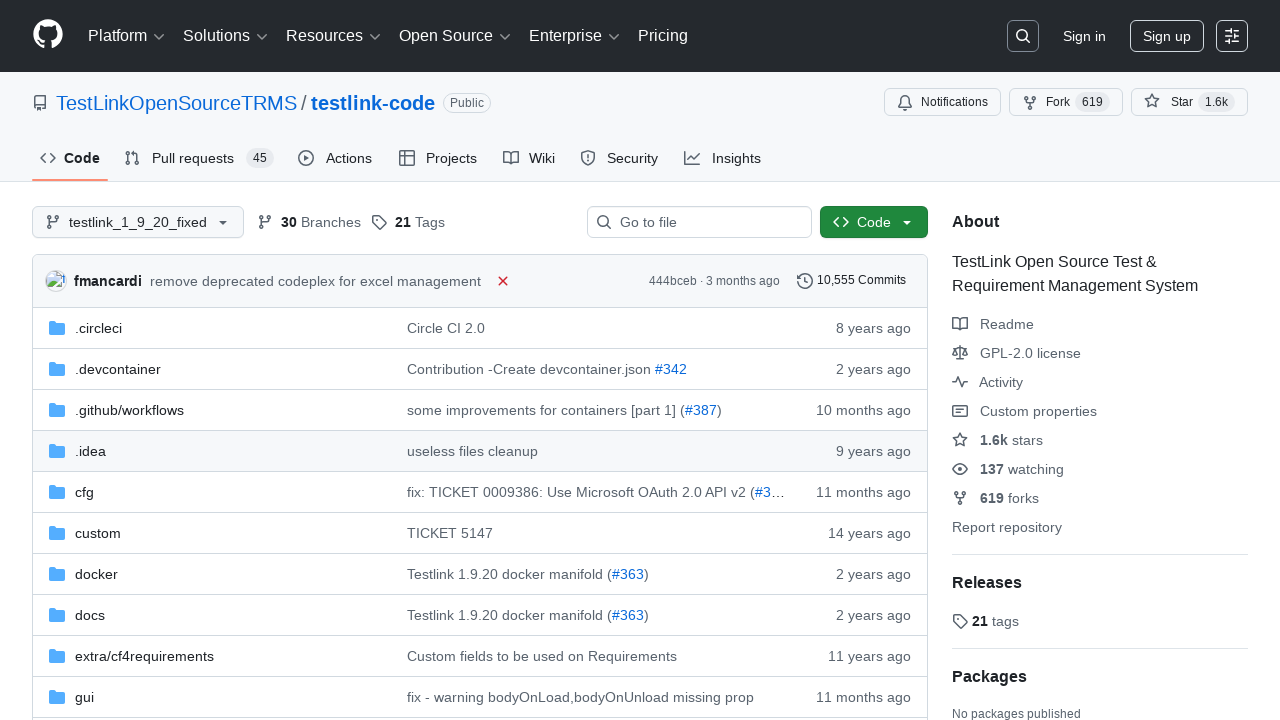

Verified repository name is 'testlink-code'
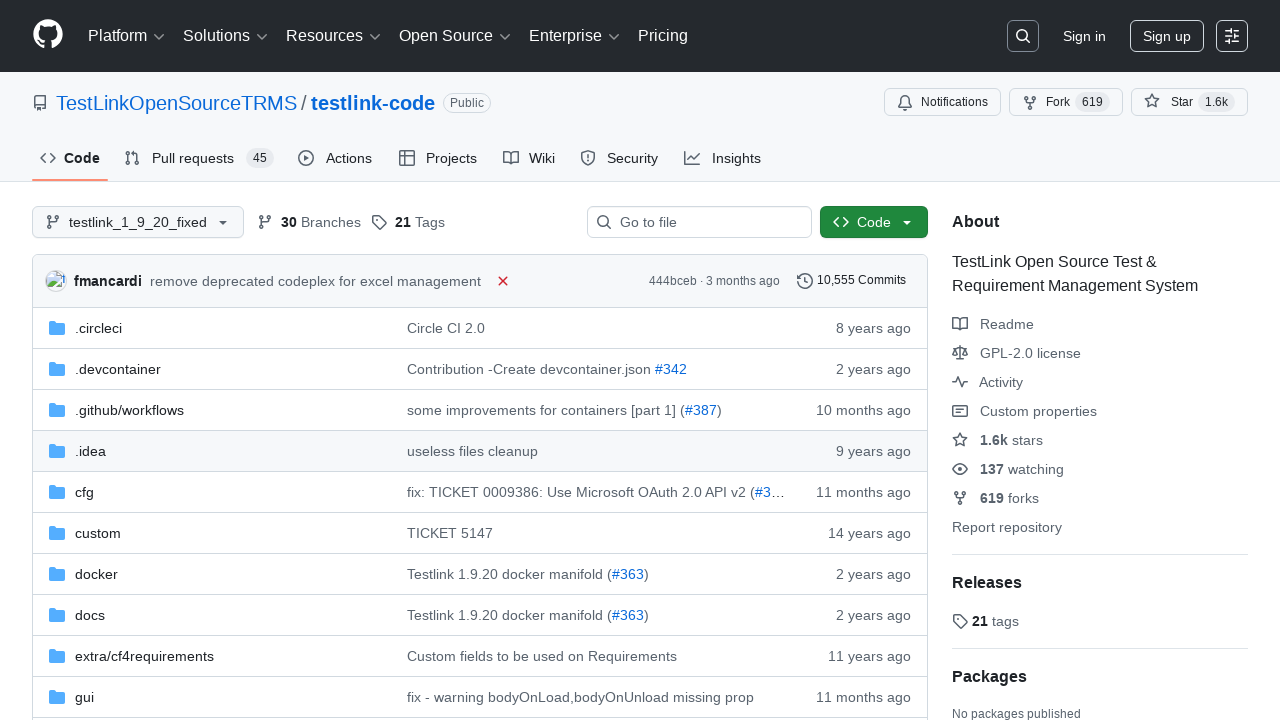

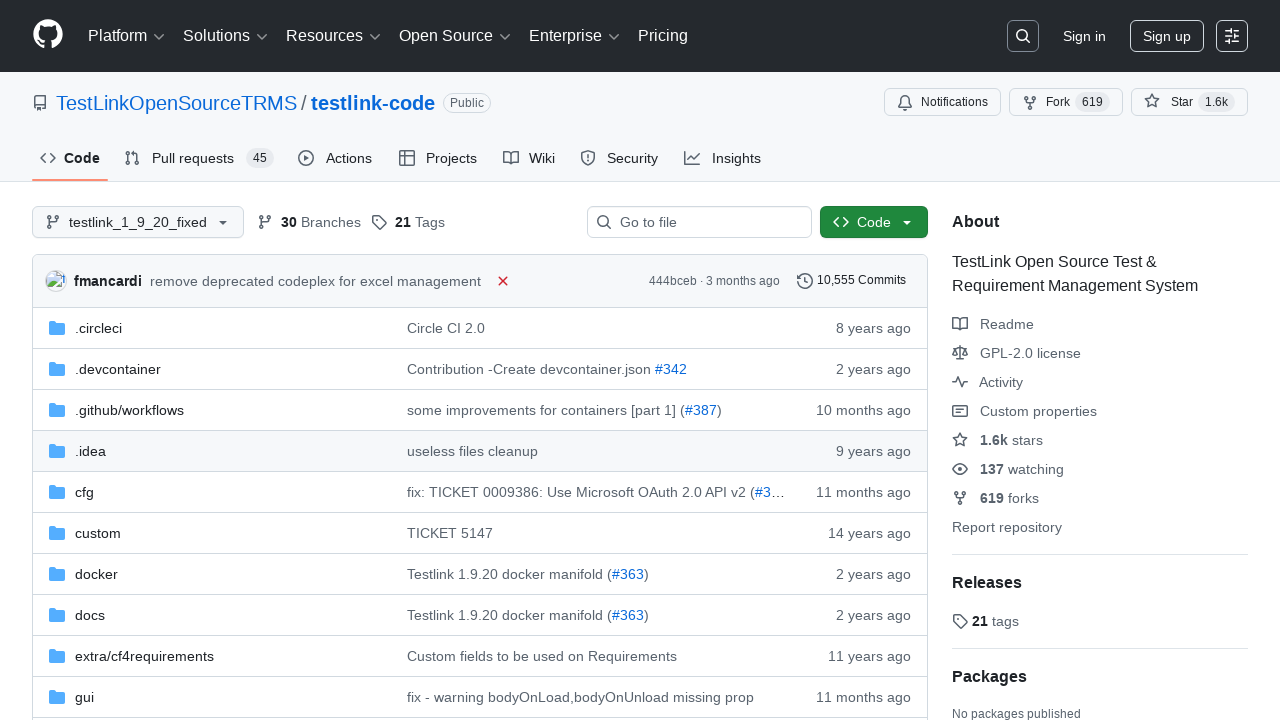